Navigates to the Python.org homepage and verifies that the upcoming events widget is displayed with event listings

Starting URL: https://www.python.org/

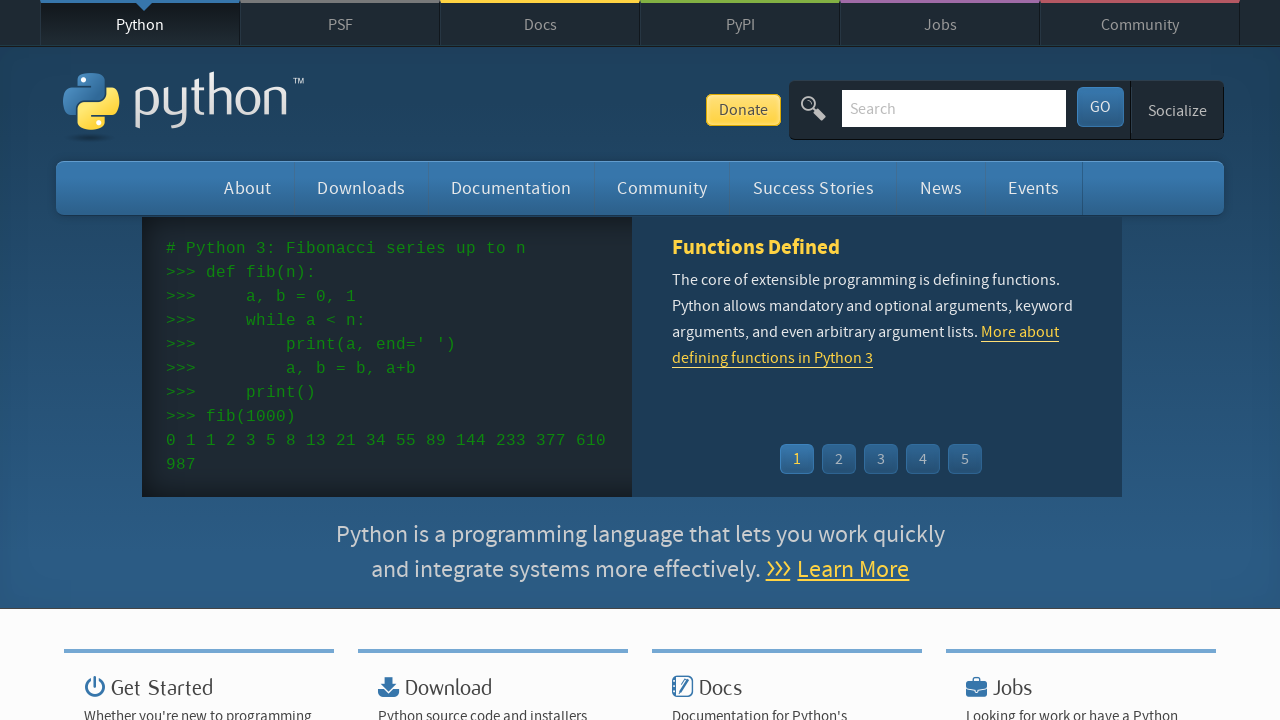

Navigated to Python.org homepage
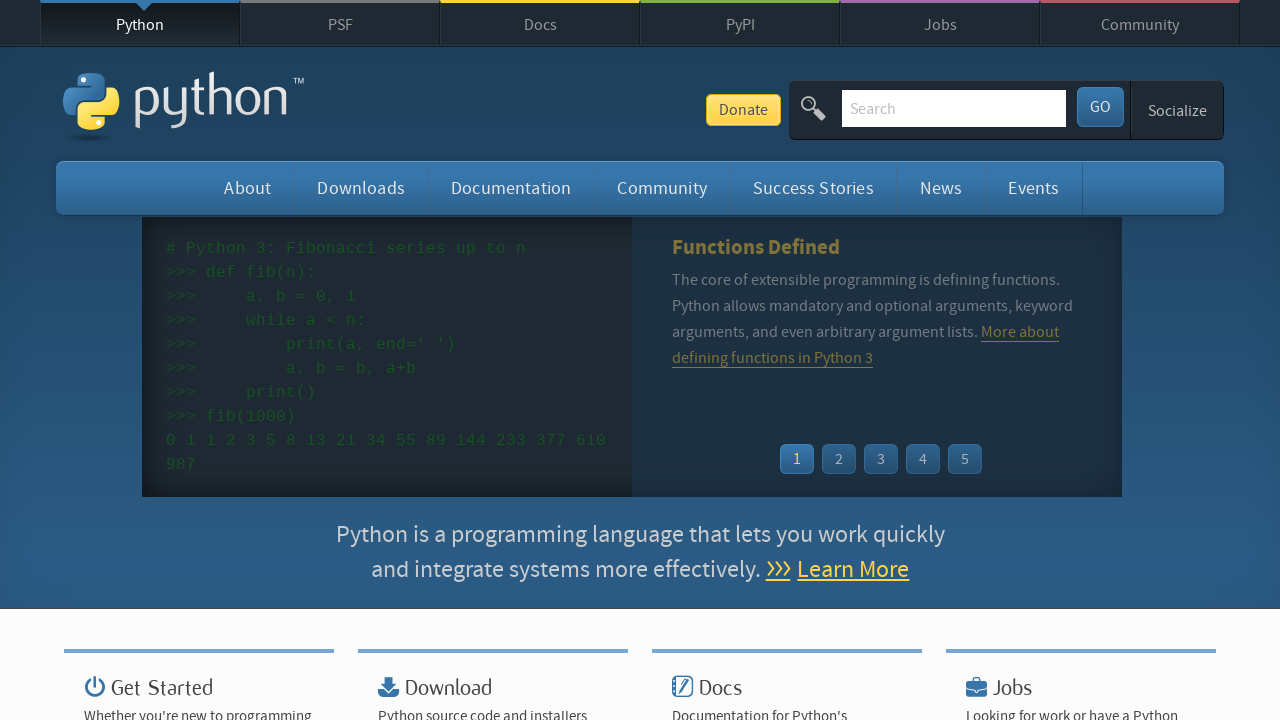

Events widget event listings loaded
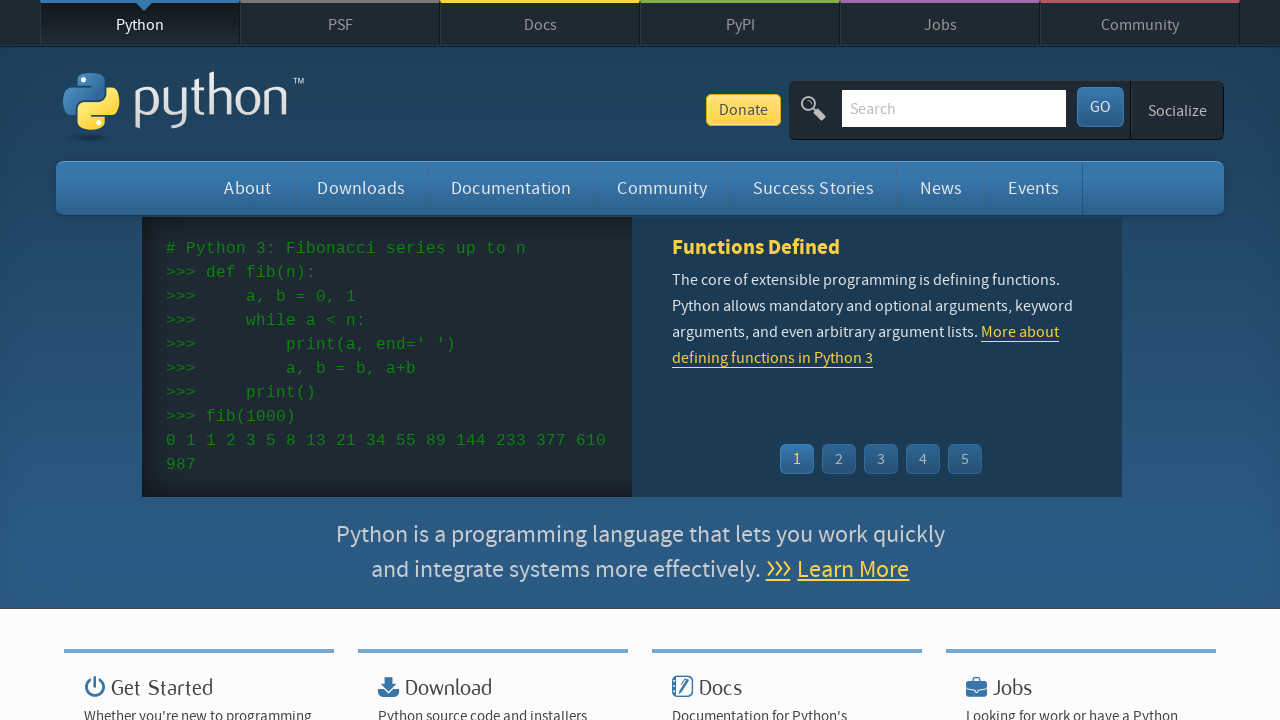

Events widget dates loaded and verified
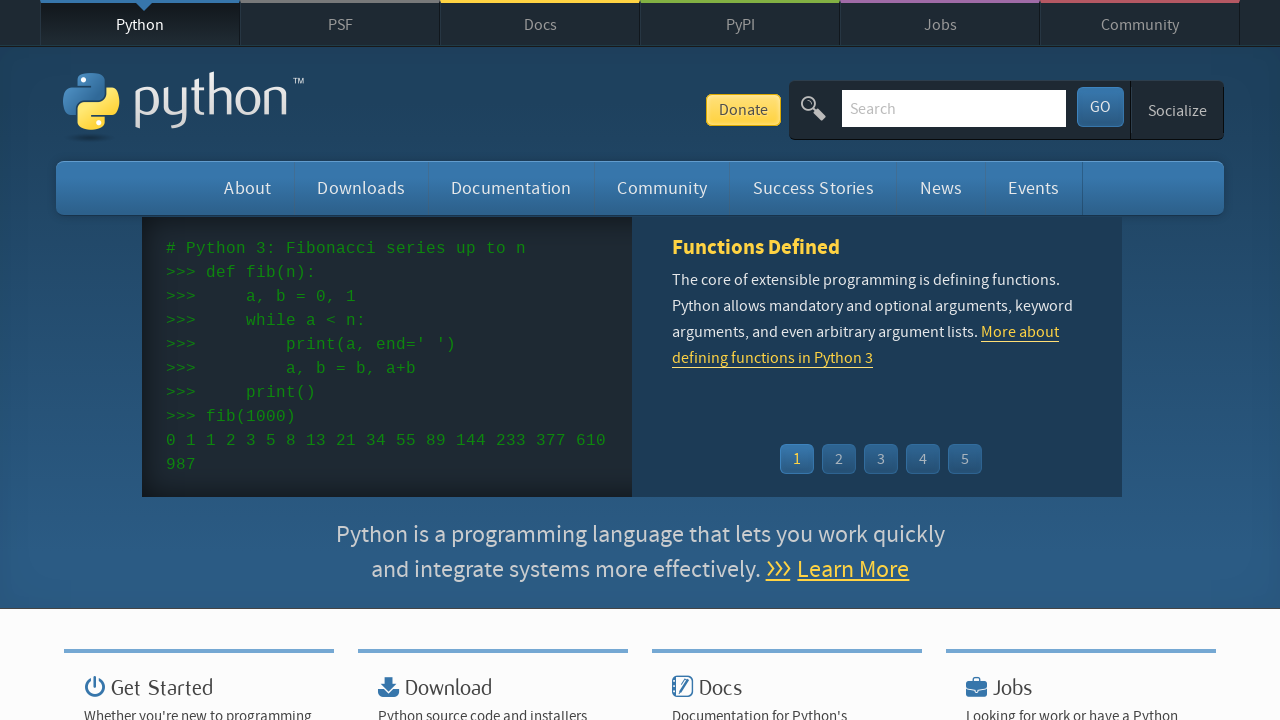

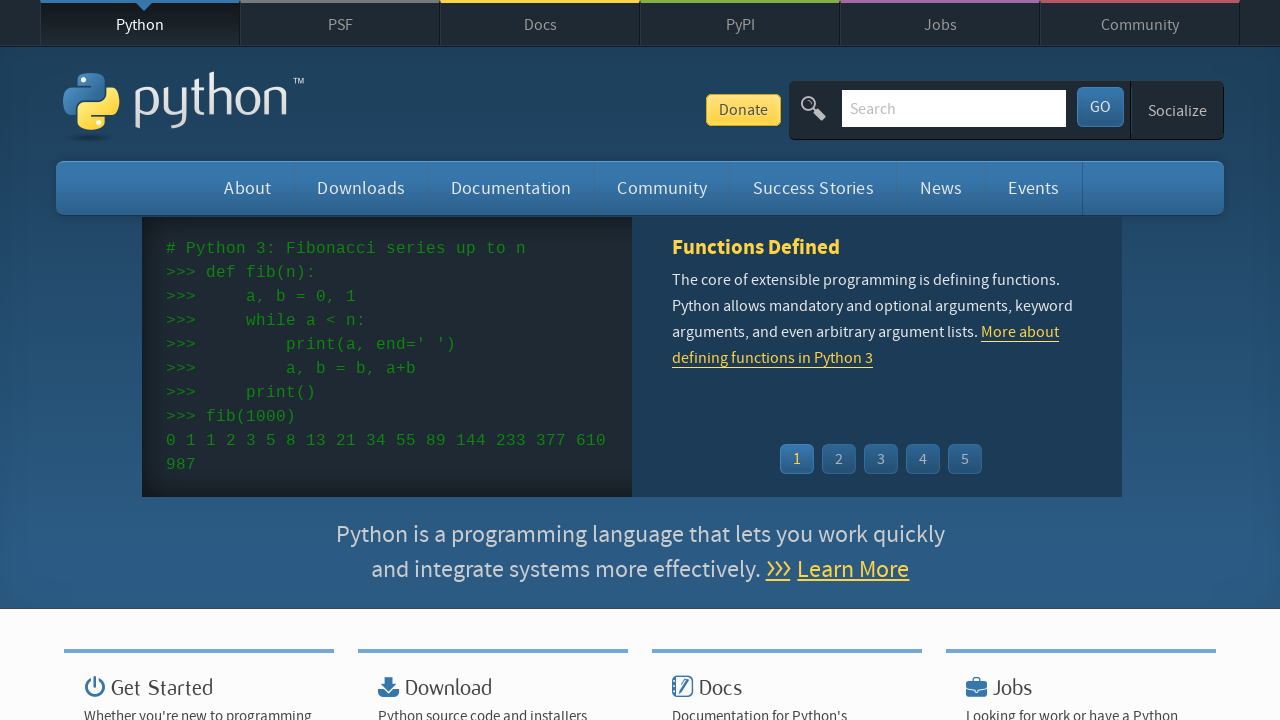